Tests an Angular e-commerce application by browsing products, adding a Selenium course to cart, and modifying the quantity in the cart

Starting URL: https://rahulshettyacademy.com/angularAppdemo/

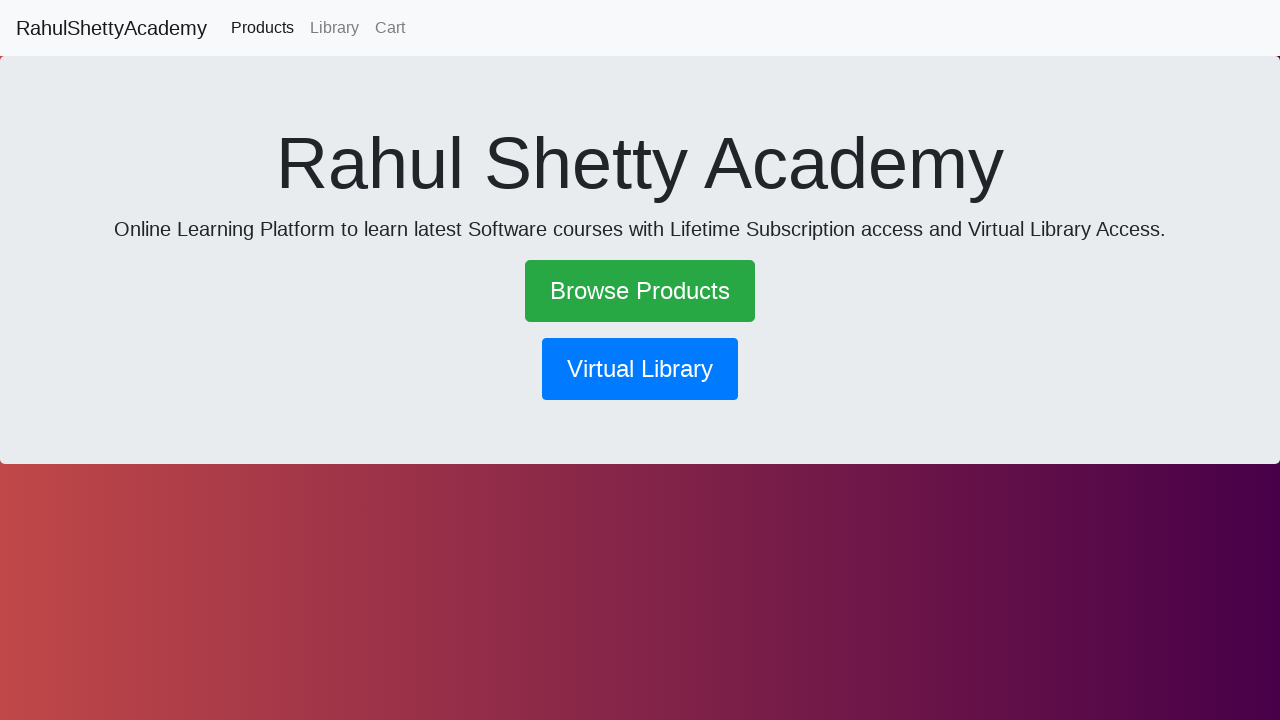

Clicked 'Browse Products' link at (640, 291) on a:has-text('Browse Products')
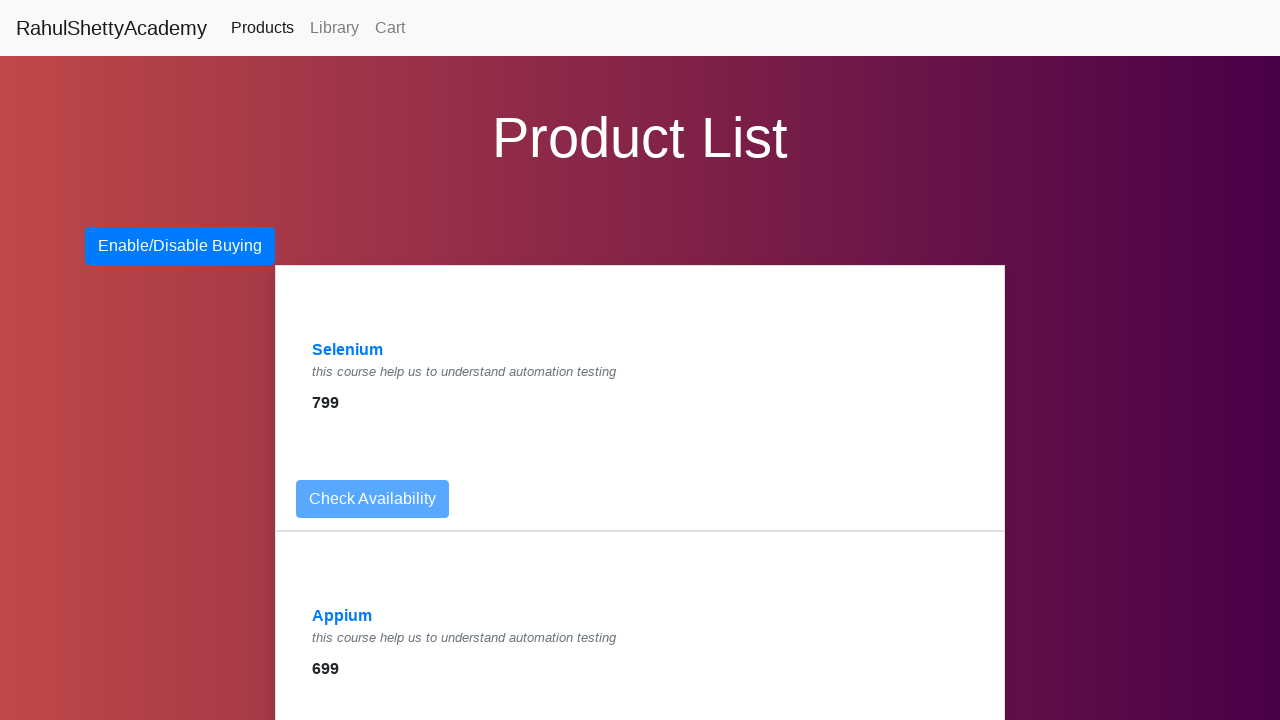

Clicked 'Selenium' course link at (348, 350) on a:has-text('Selenium')
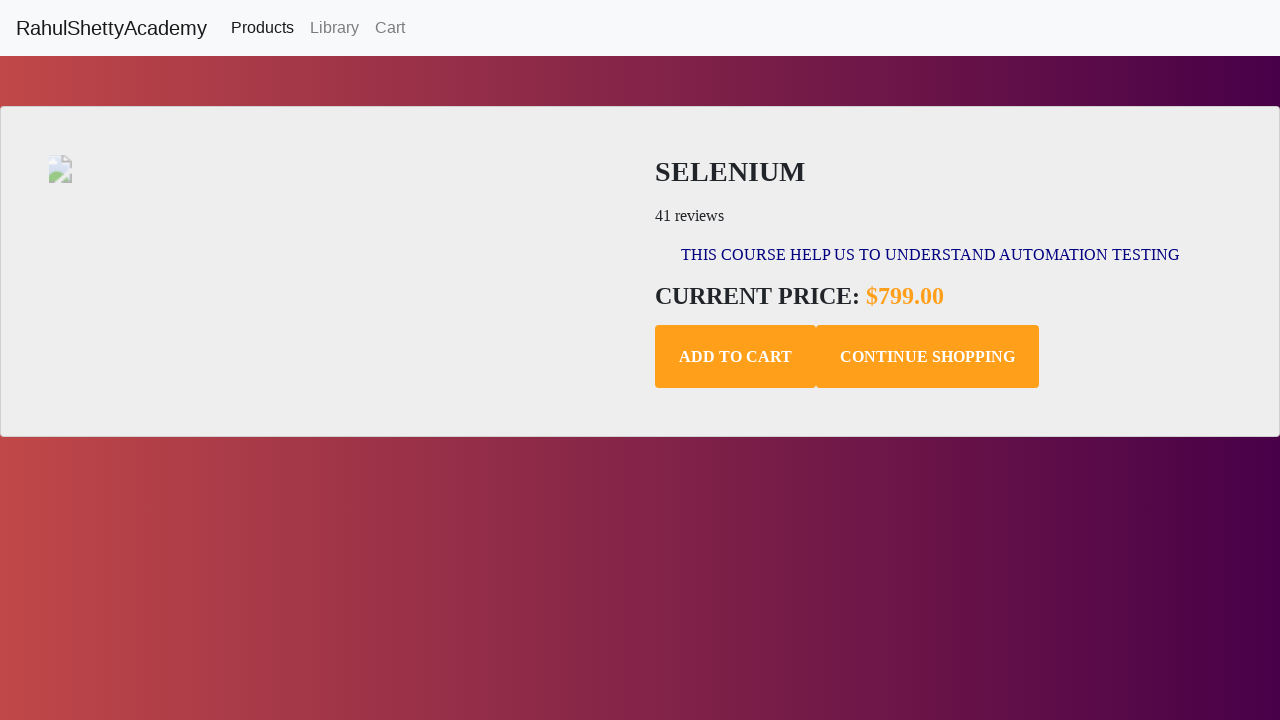

Clicked 'Add to cart' button for Selenium course at (736, 357) on .add-to-cart
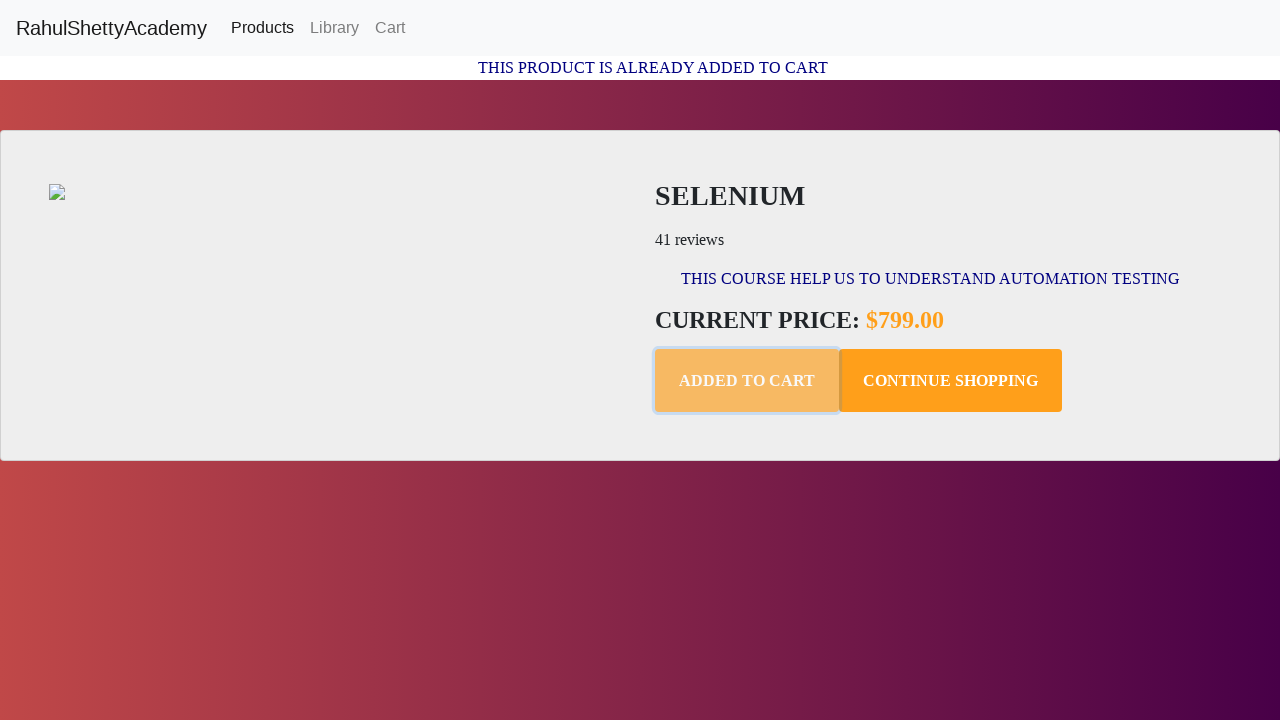

Clicked 'Cart' link to view shopping cart at (390, 28) on a:has-text('Cart')
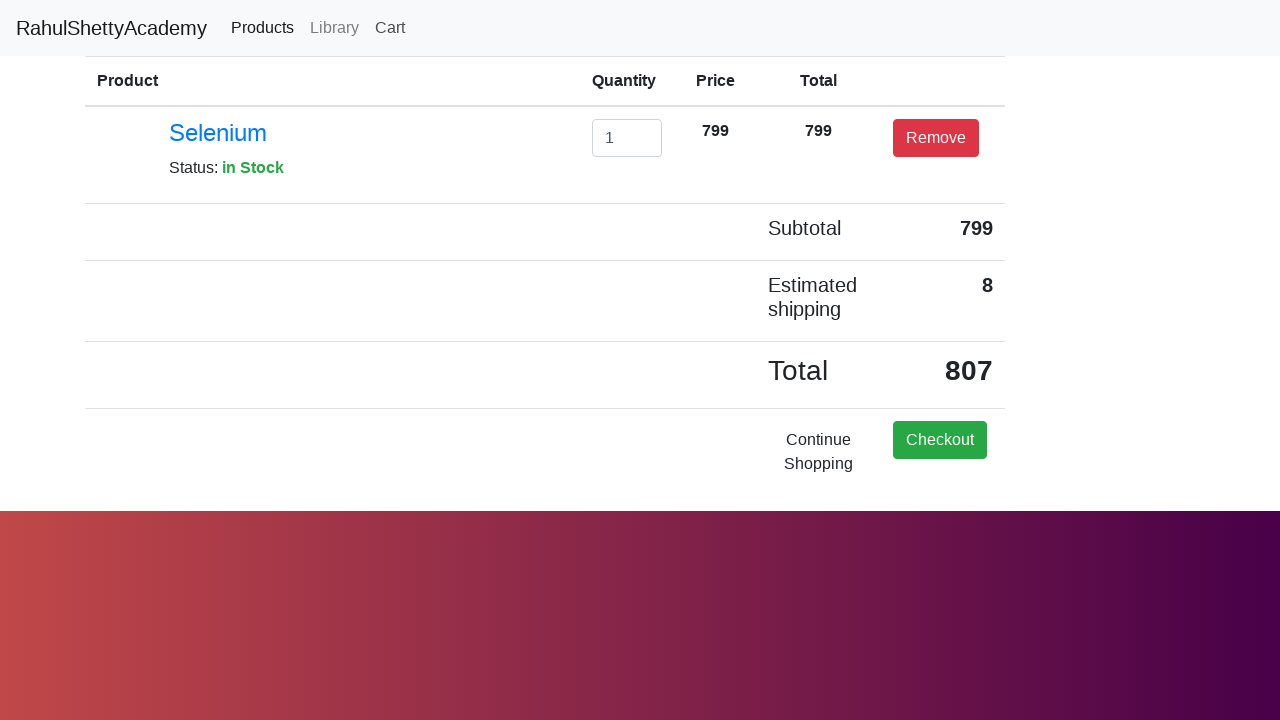

Updated quantity in cart to 2 on #exampleInputEmail1
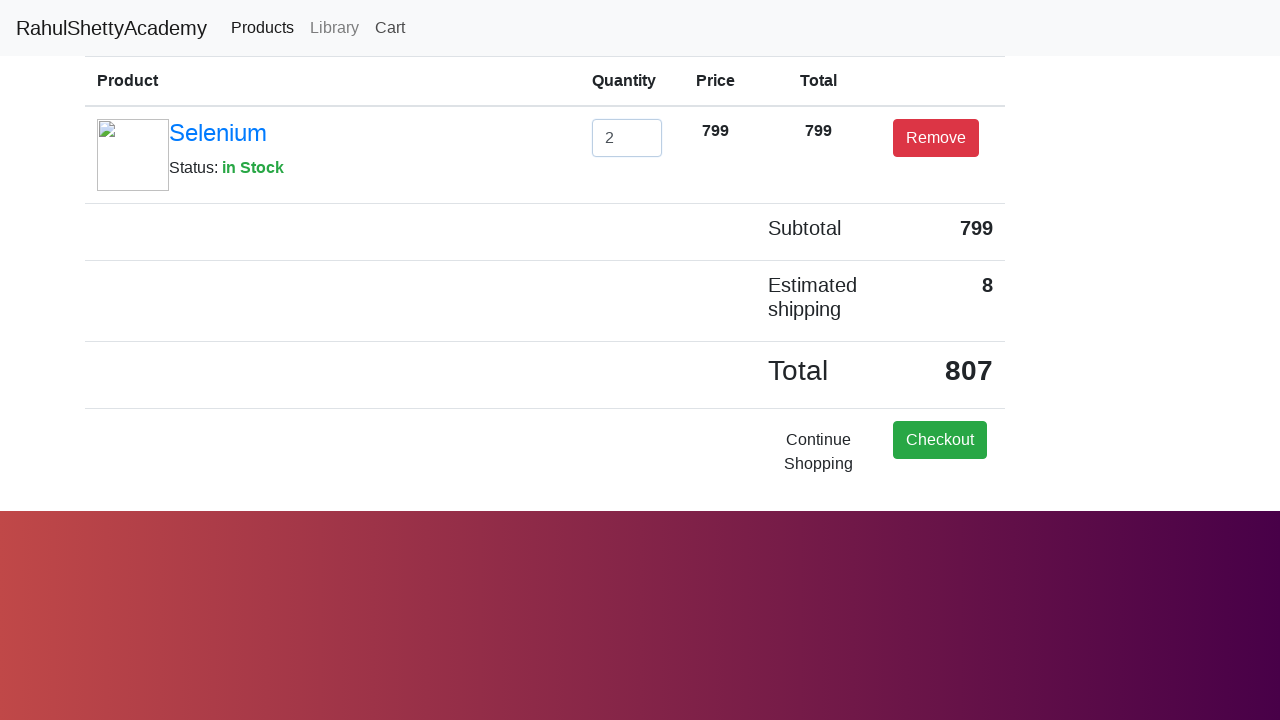

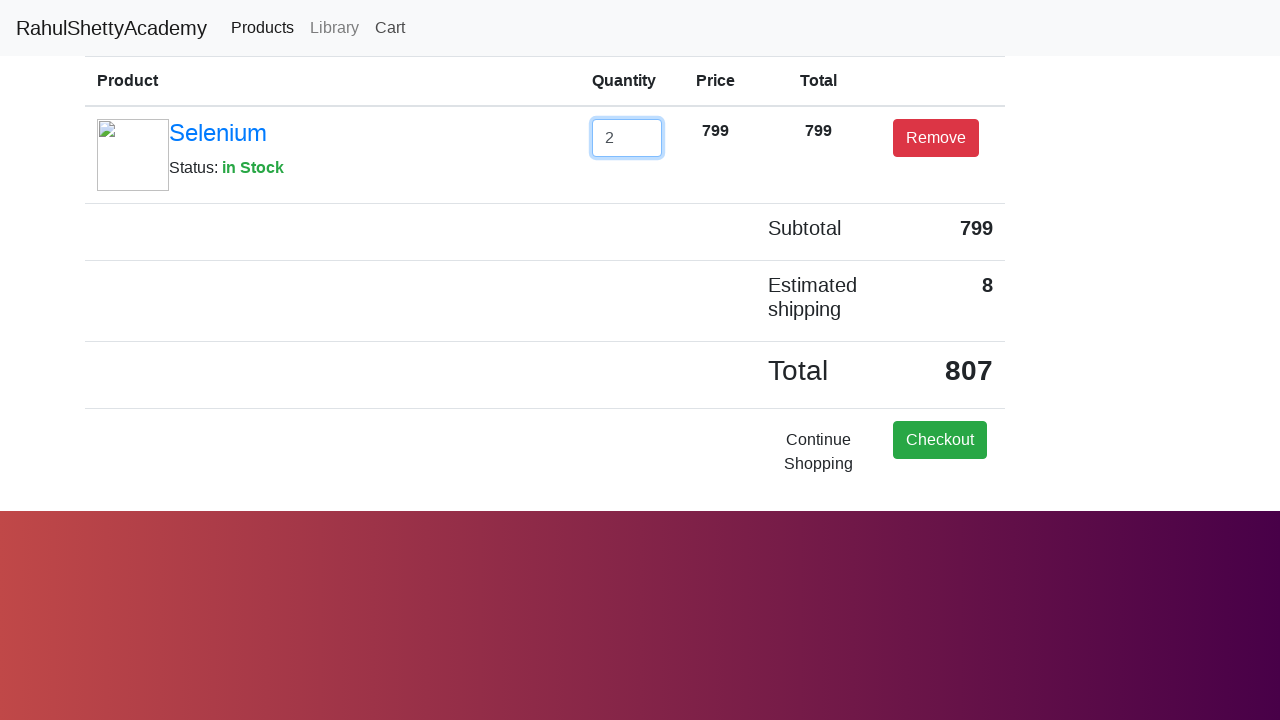